Tests a text input task by filling a textarea with "get()" and submitting the form to verify the answer

Starting URL: https://suninjuly.github.io/text_input_task.html

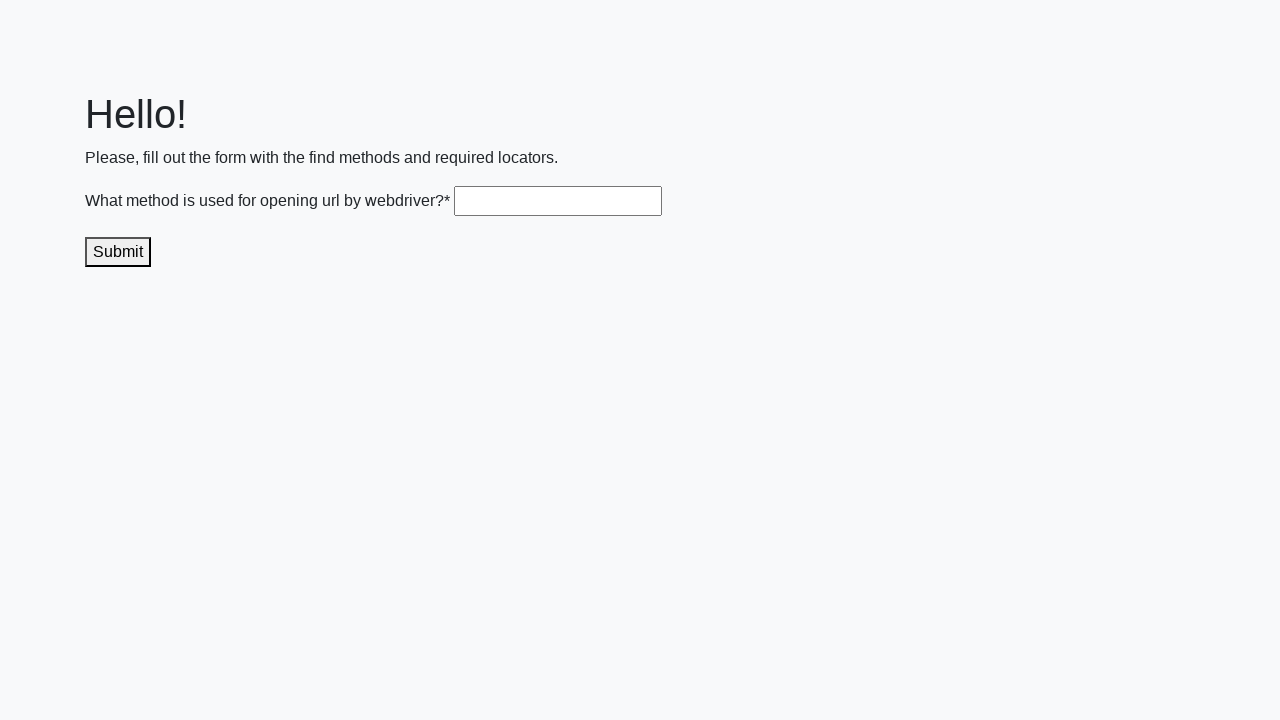

Filled textarea with 'get()' on .textarea
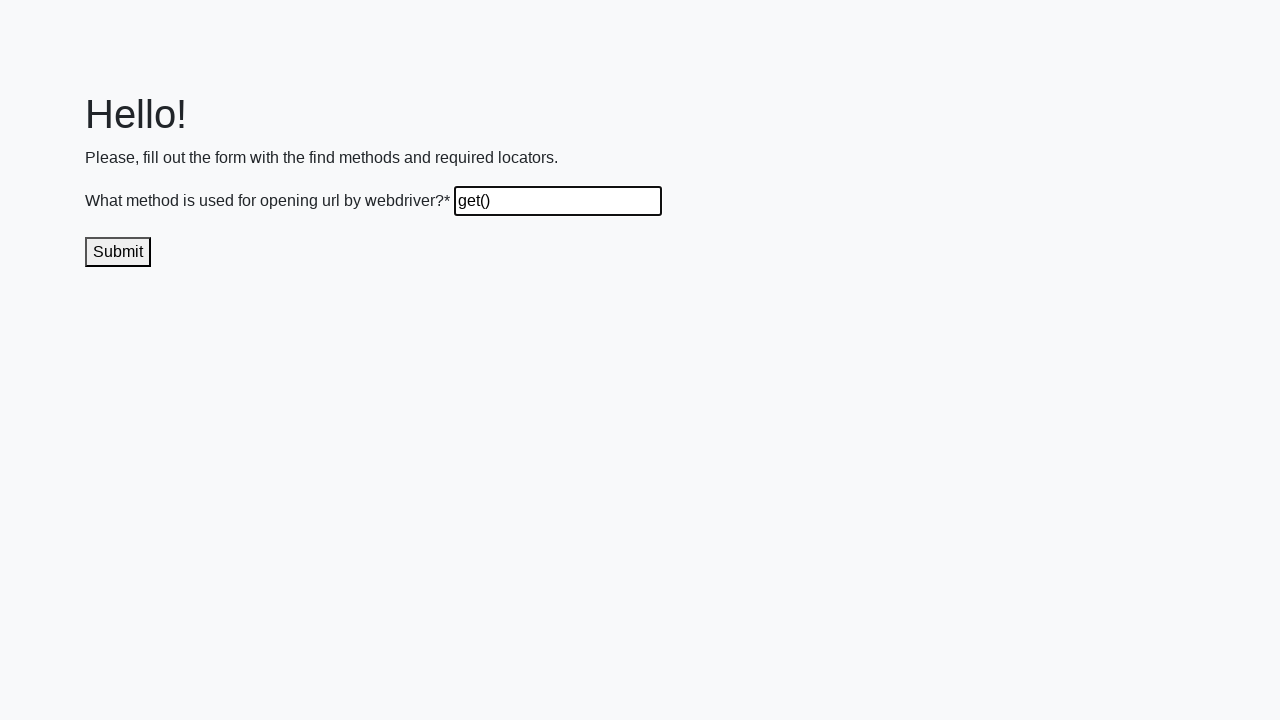

Clicked submit button to submit the answer at (118, 252) on .submit-submission
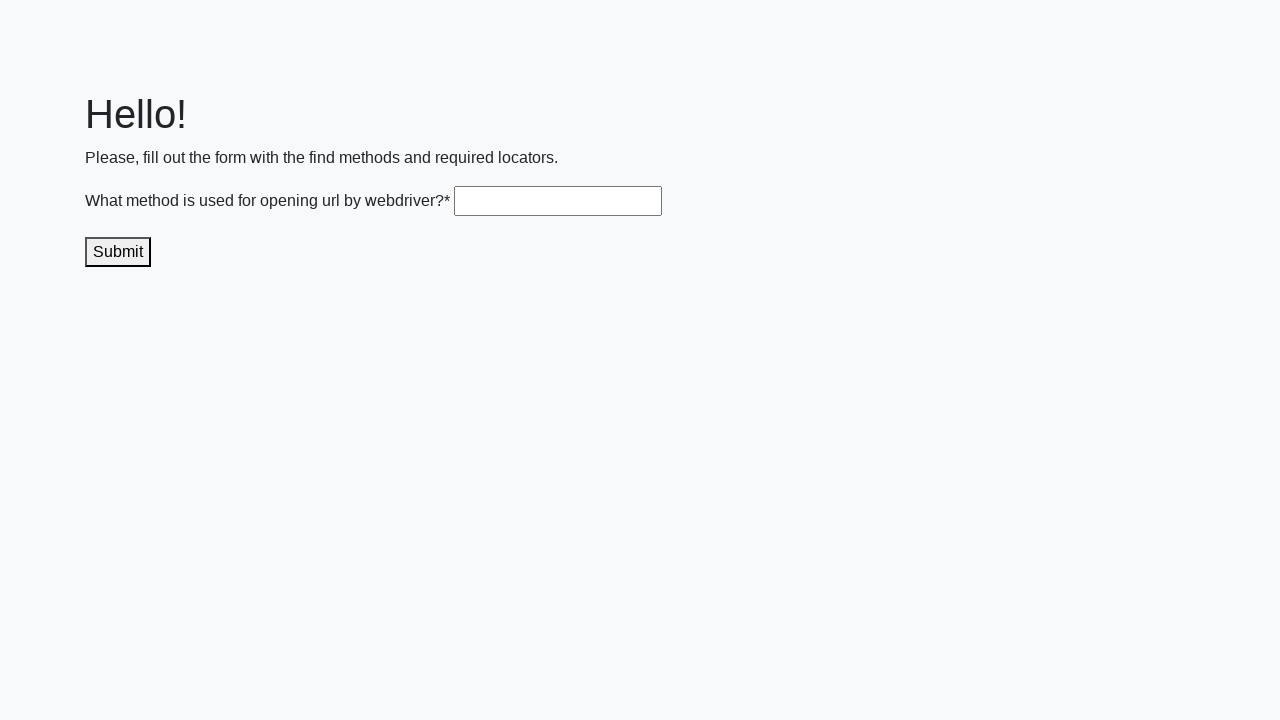

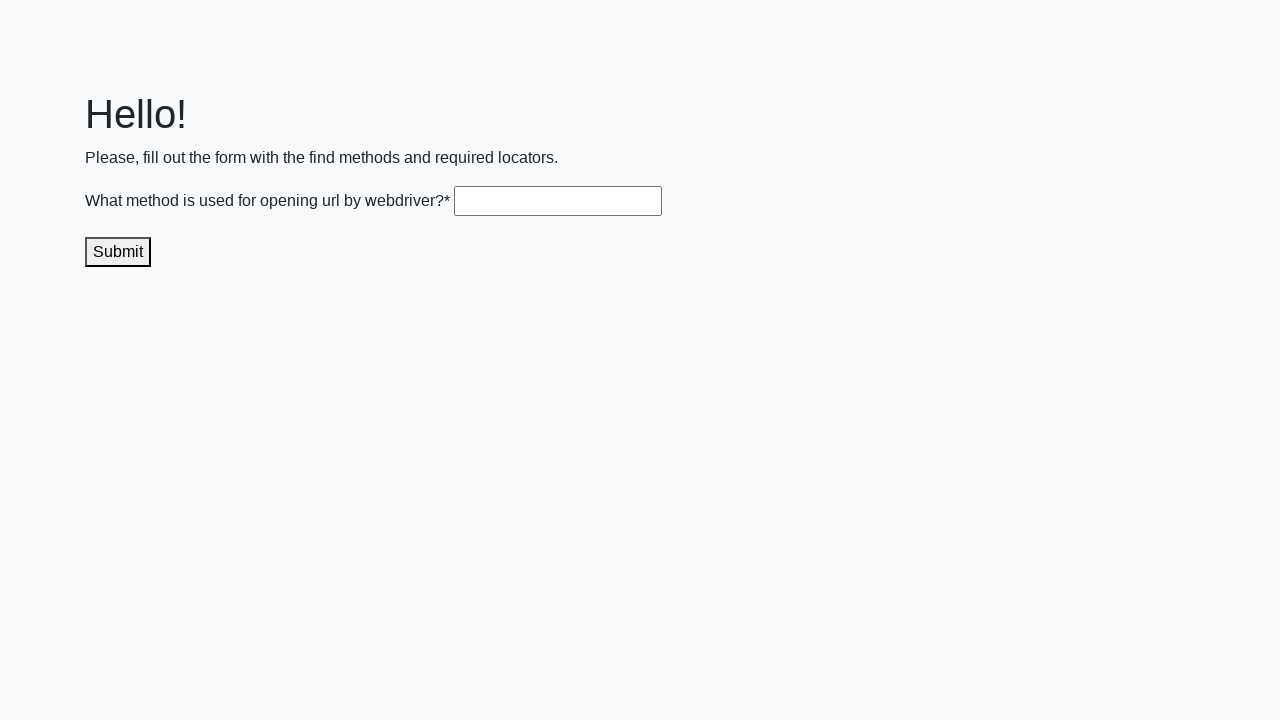